Tests dynamic controls by clicking remove/add buttons for a checkbox and verifying the checkbox state changes

Starting URL: https://the-internet.herokuapp.com/dynamic_controls

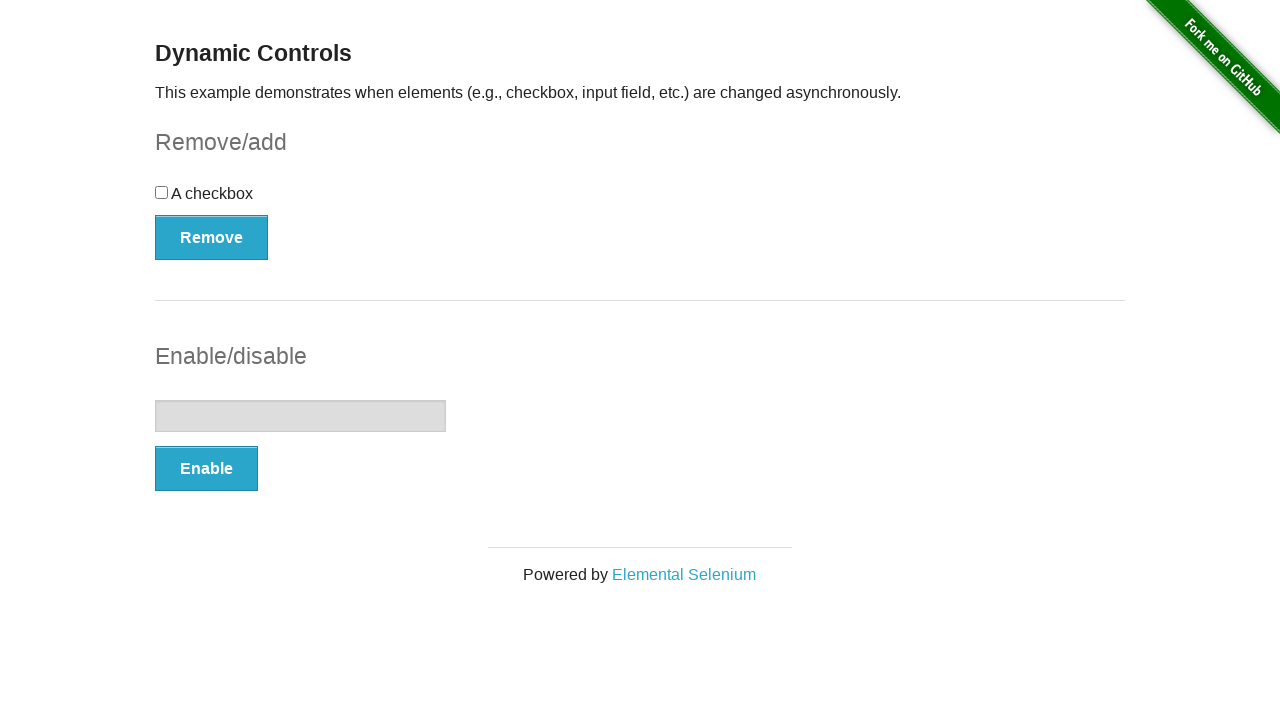

Clicked Remove button to remove the checkbox at (212, 237) on form#checkbox-example > button
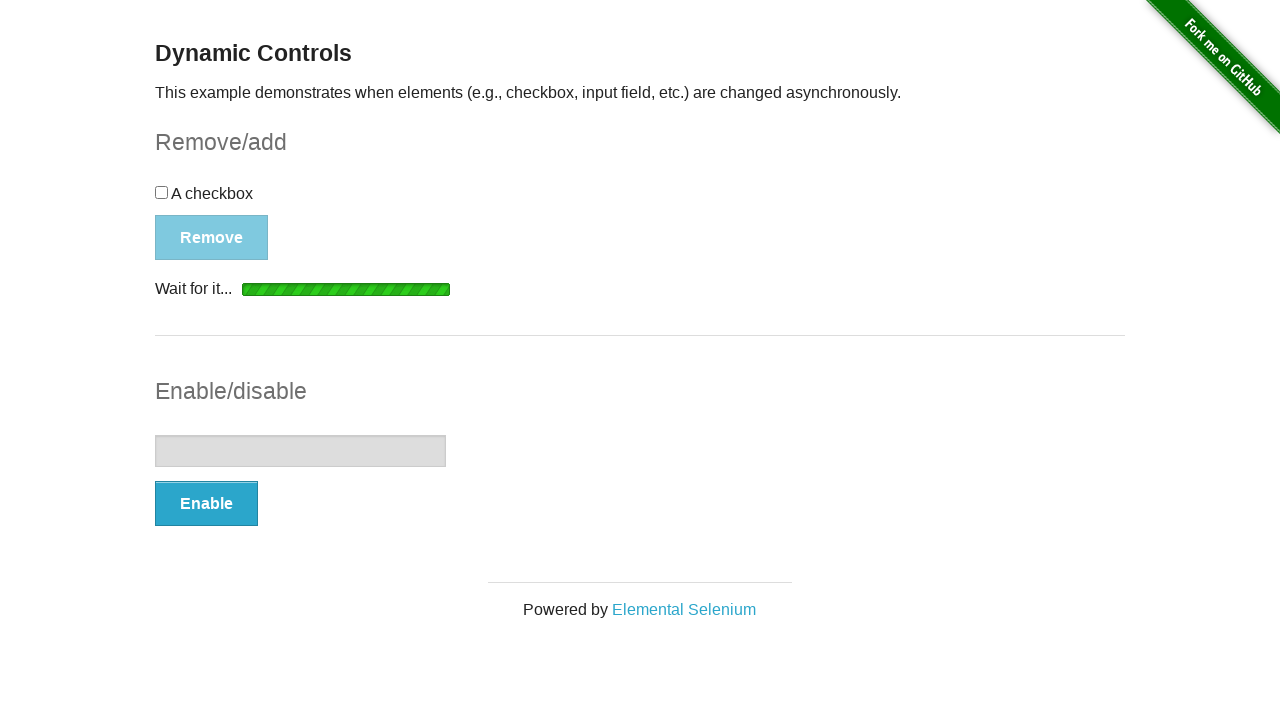

Message element appeared after removing checkbox
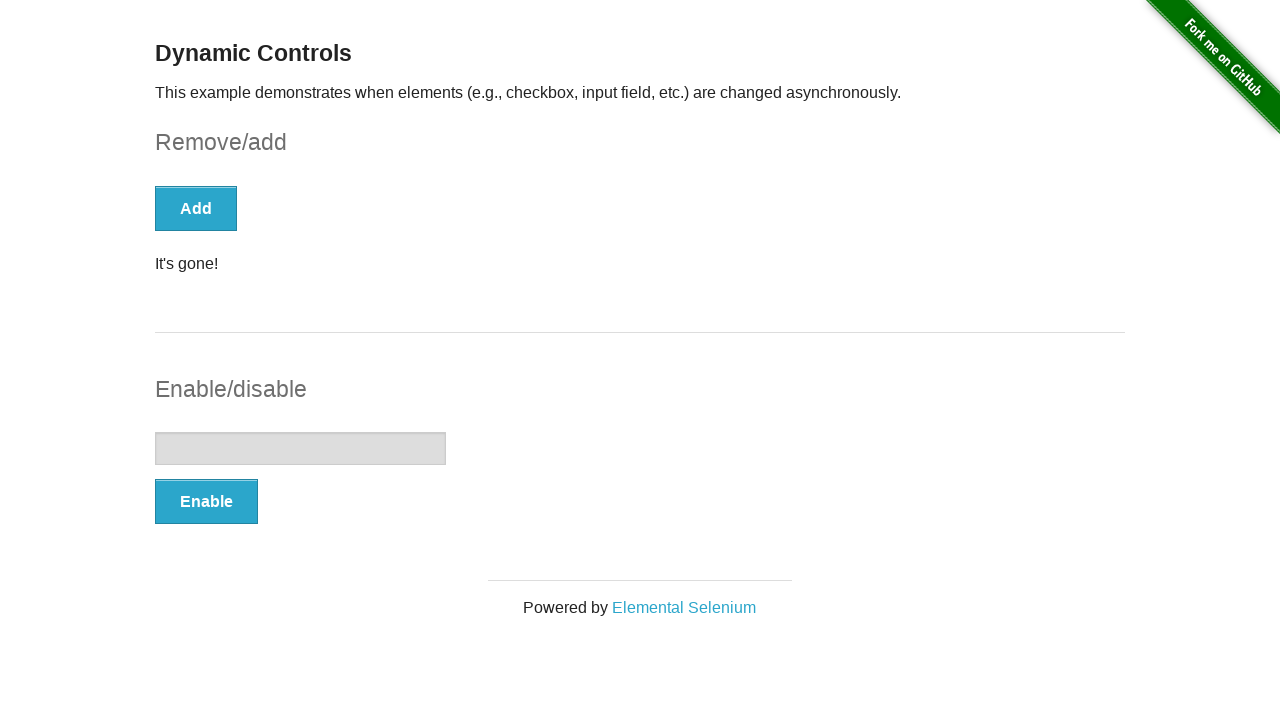

Retrieved message text: 'It's gone!'
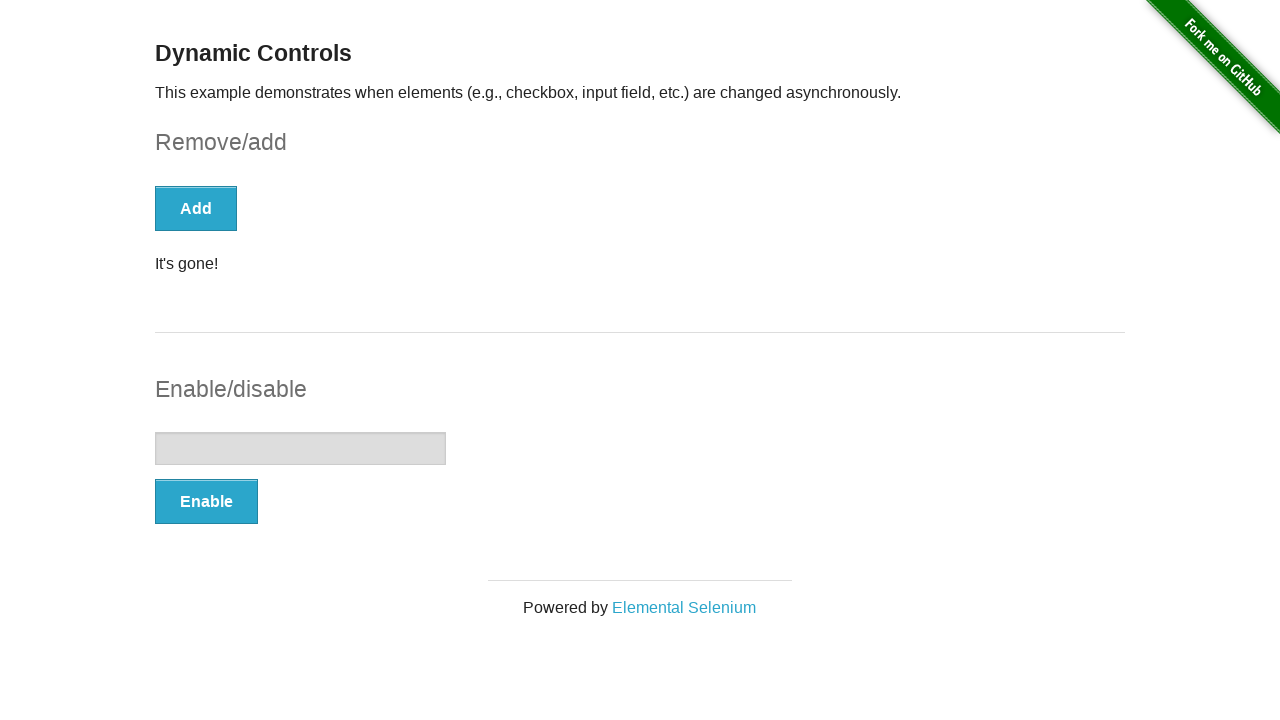

Clicked Add button to add the checkbox back at (196, 208) on form#checkbox-example > button
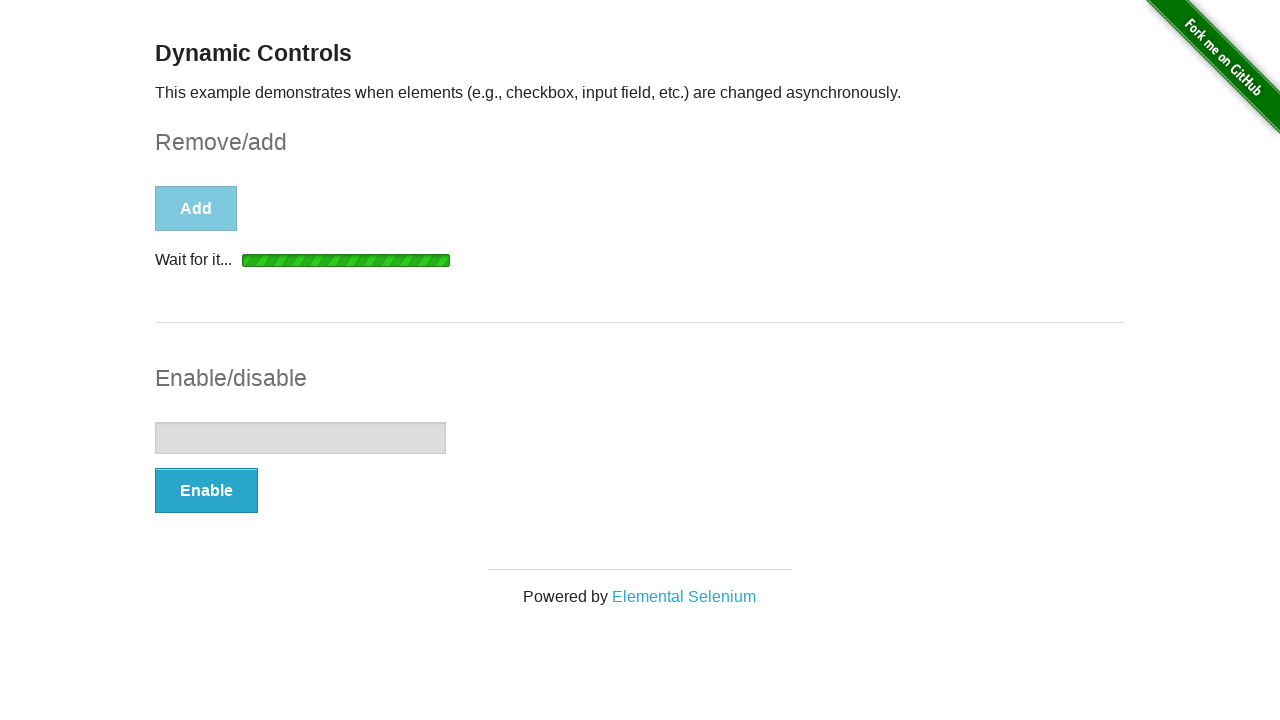

Checkbox element reappeared
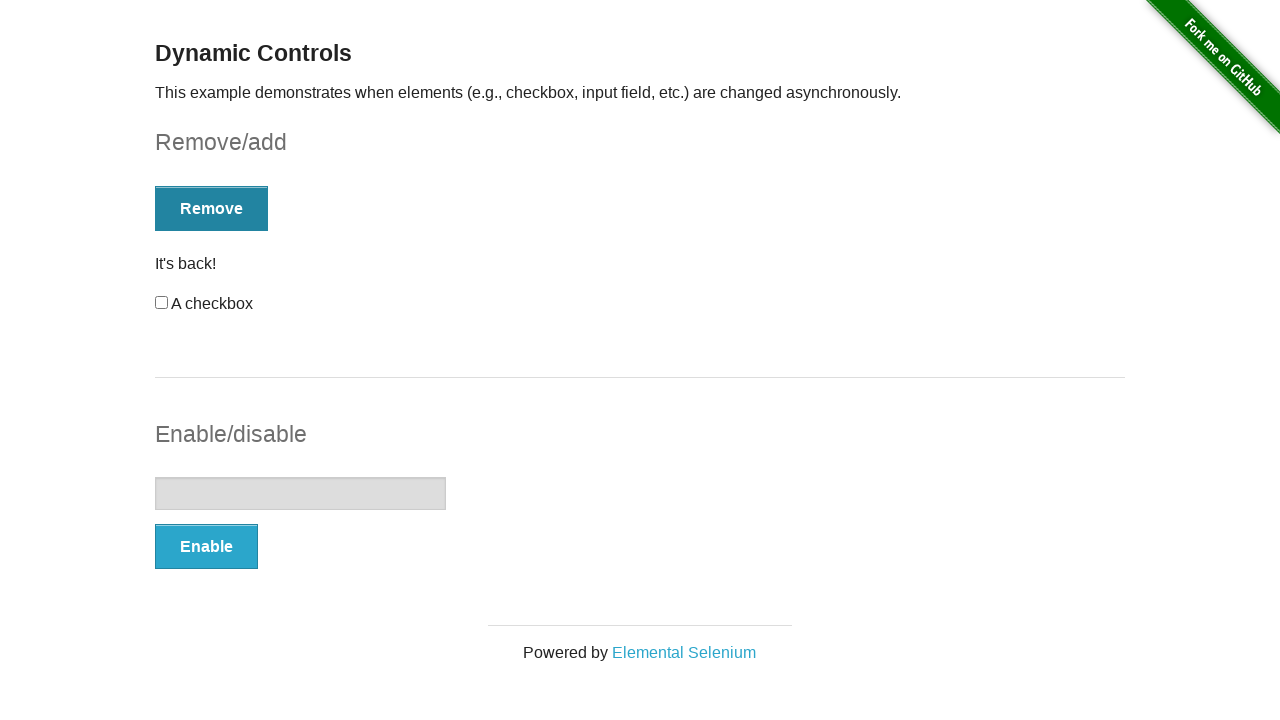

Verified checkbox is visible: True
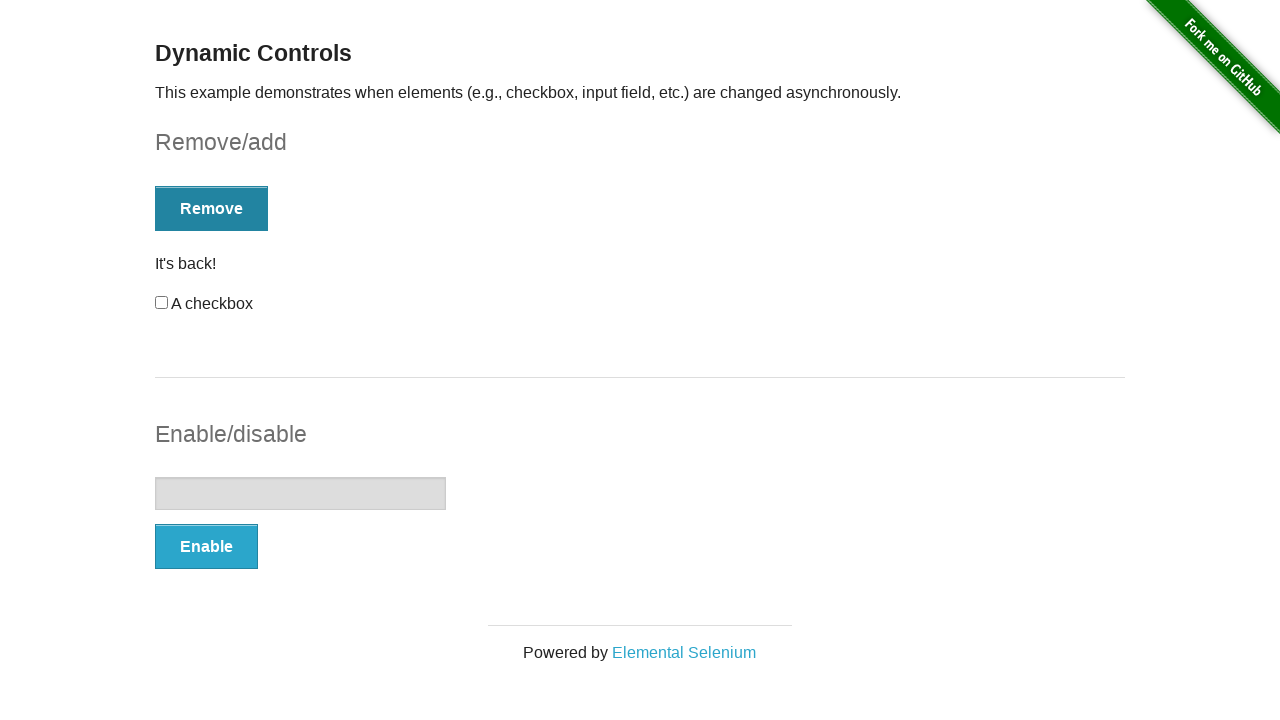

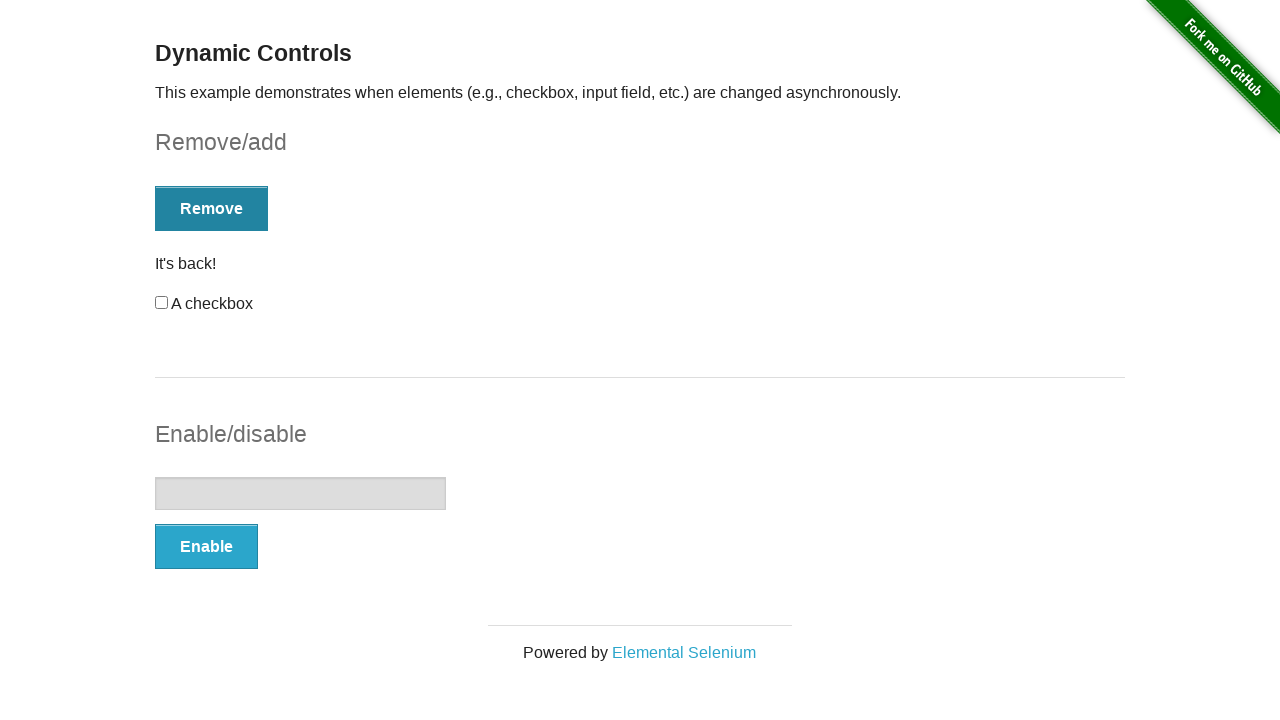